Tests selecting the female radio button on the interactions page.

Starting URL: https://ultimateqa.com/automation/

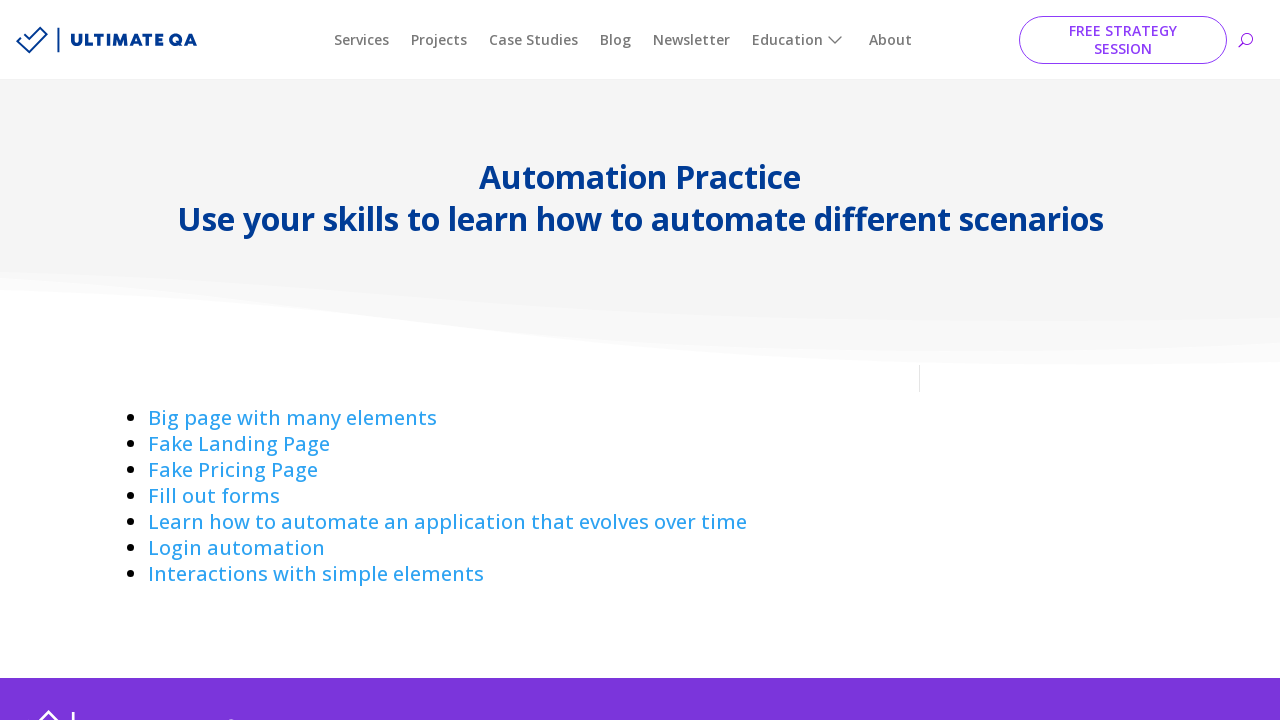

Clicked on the 'Interactions' link at (316, 574) on a:has-text('Interactions ')
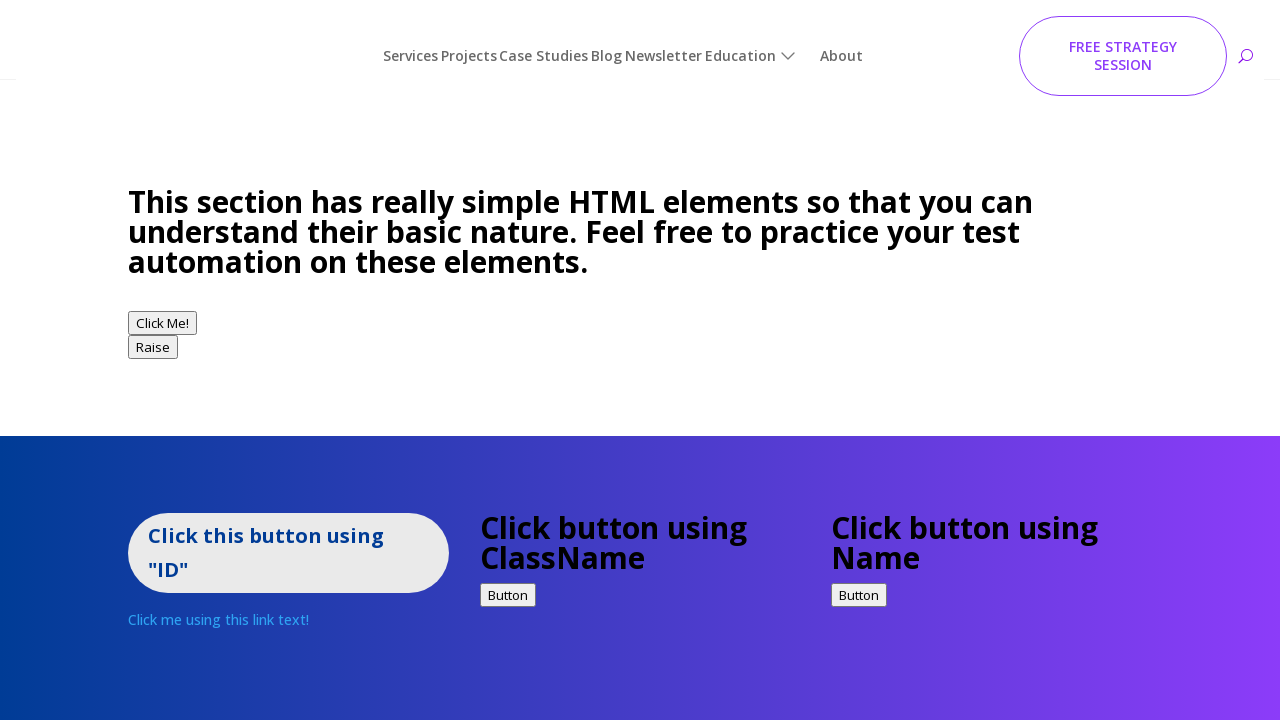

Waited for page to load (networkidle)
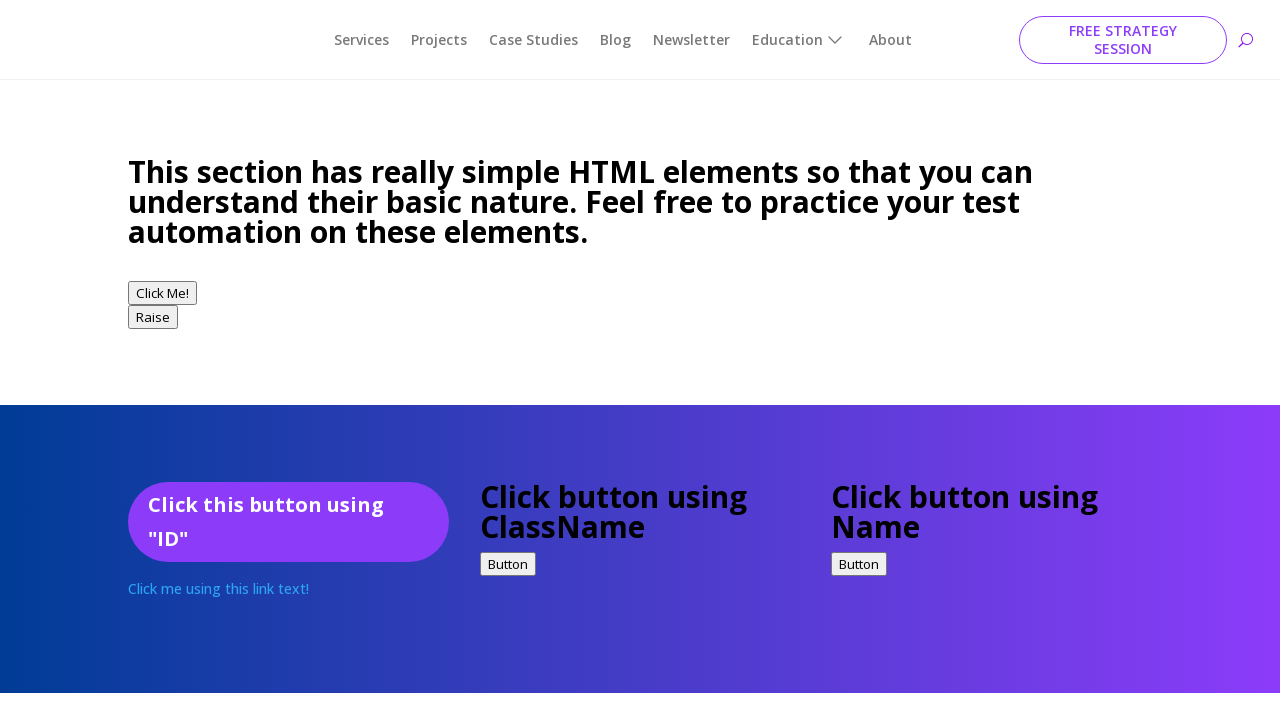

Clicked the female radio button at (140, 360) on input[type='radio'][value='female']
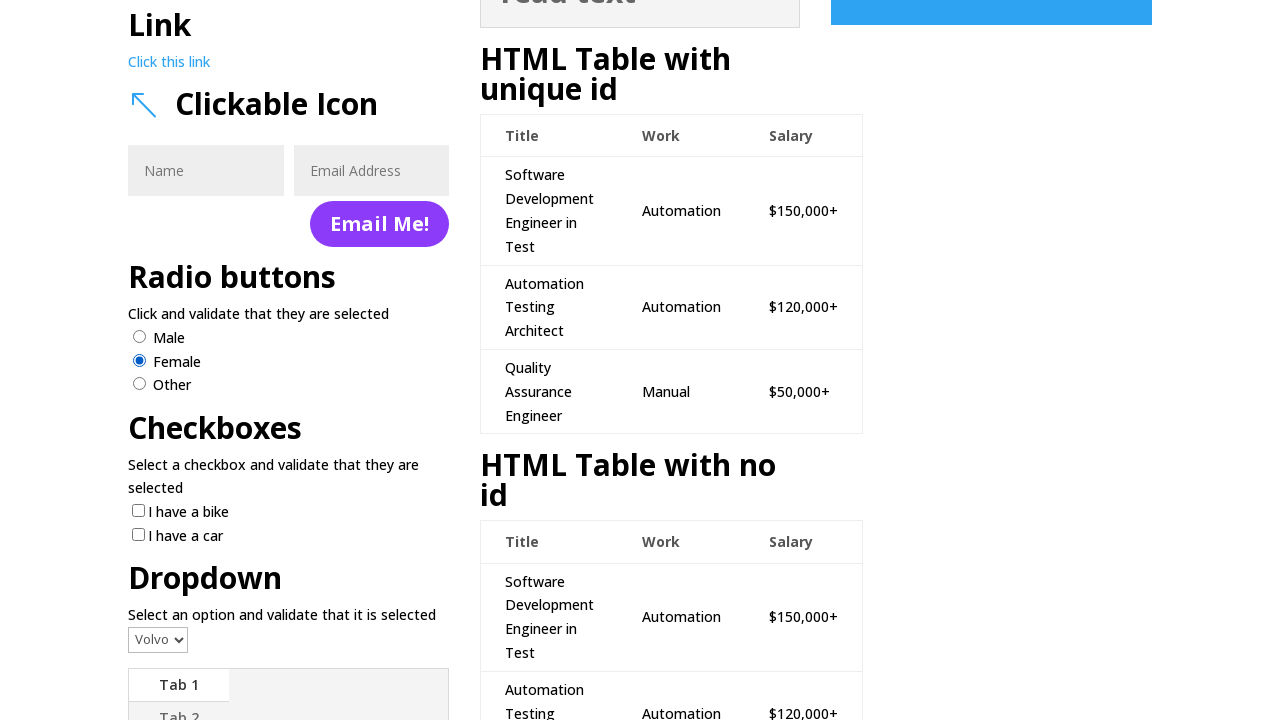

Verified that the female radio button is selected
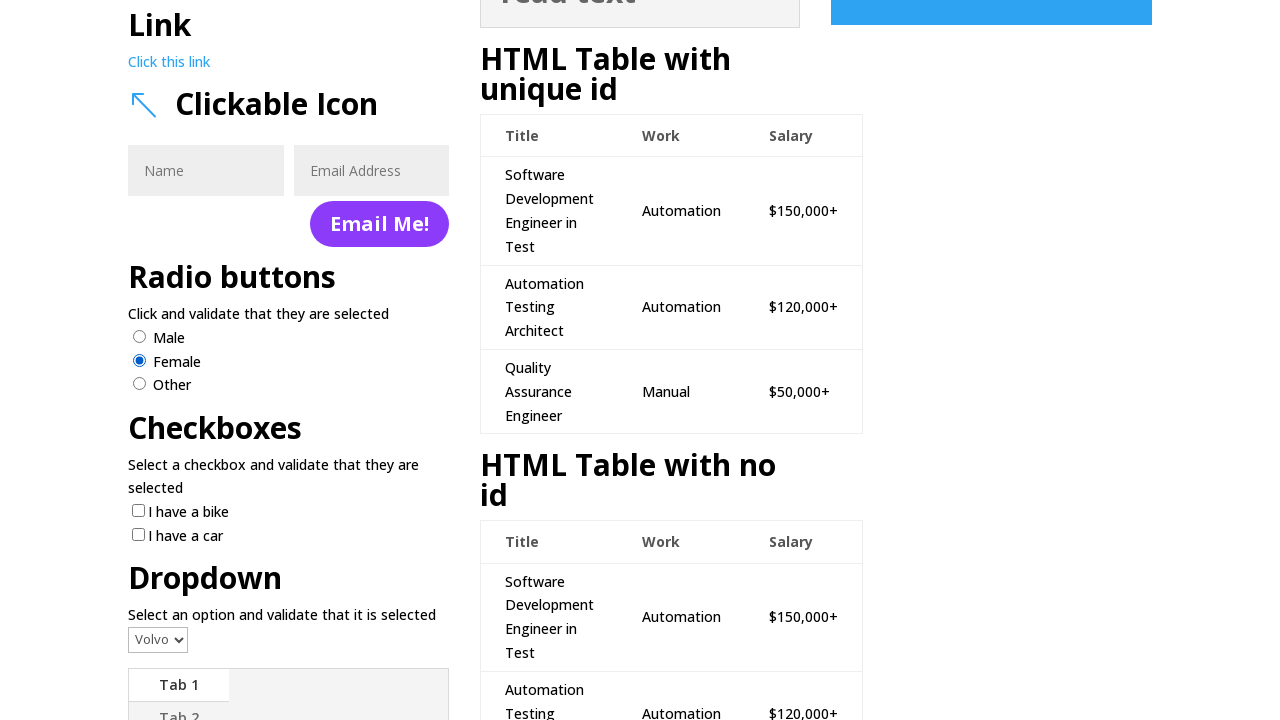

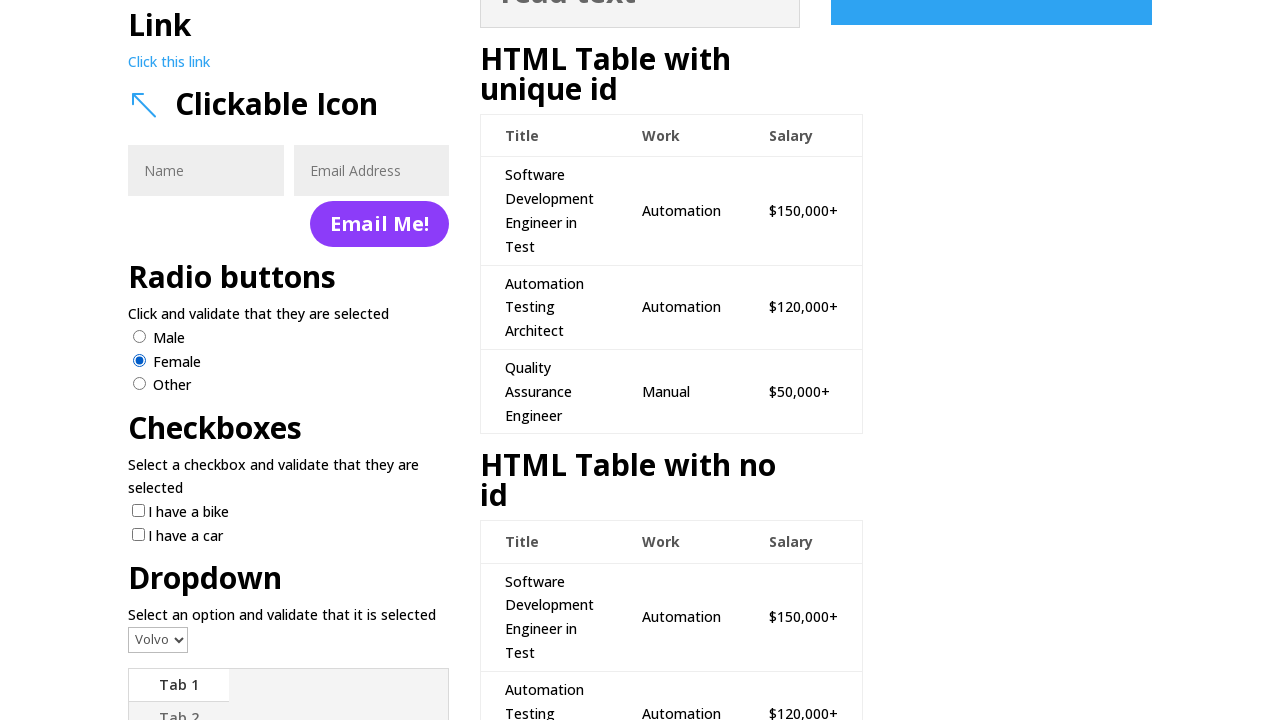